Verifies that 'paragraph 1' element exists on the page

Starting URL: https://kristinek.github.io/site/tasks/locators_different

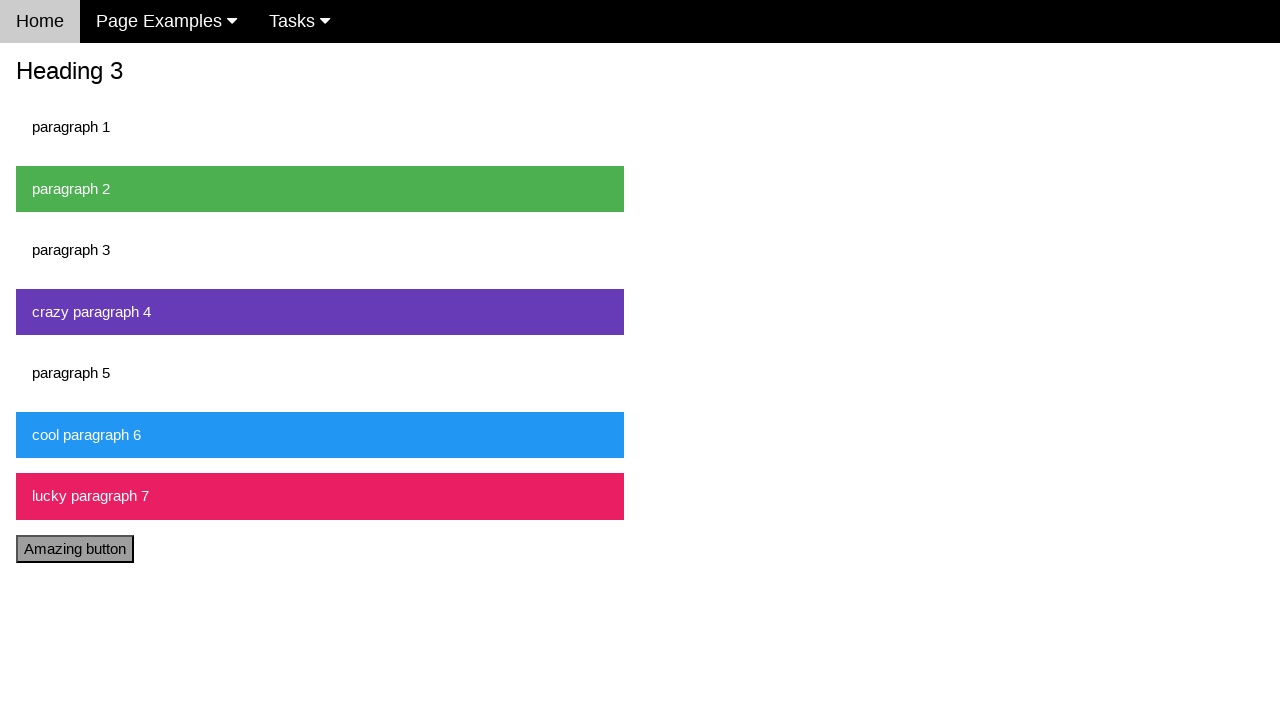

Navigated to locators_different page
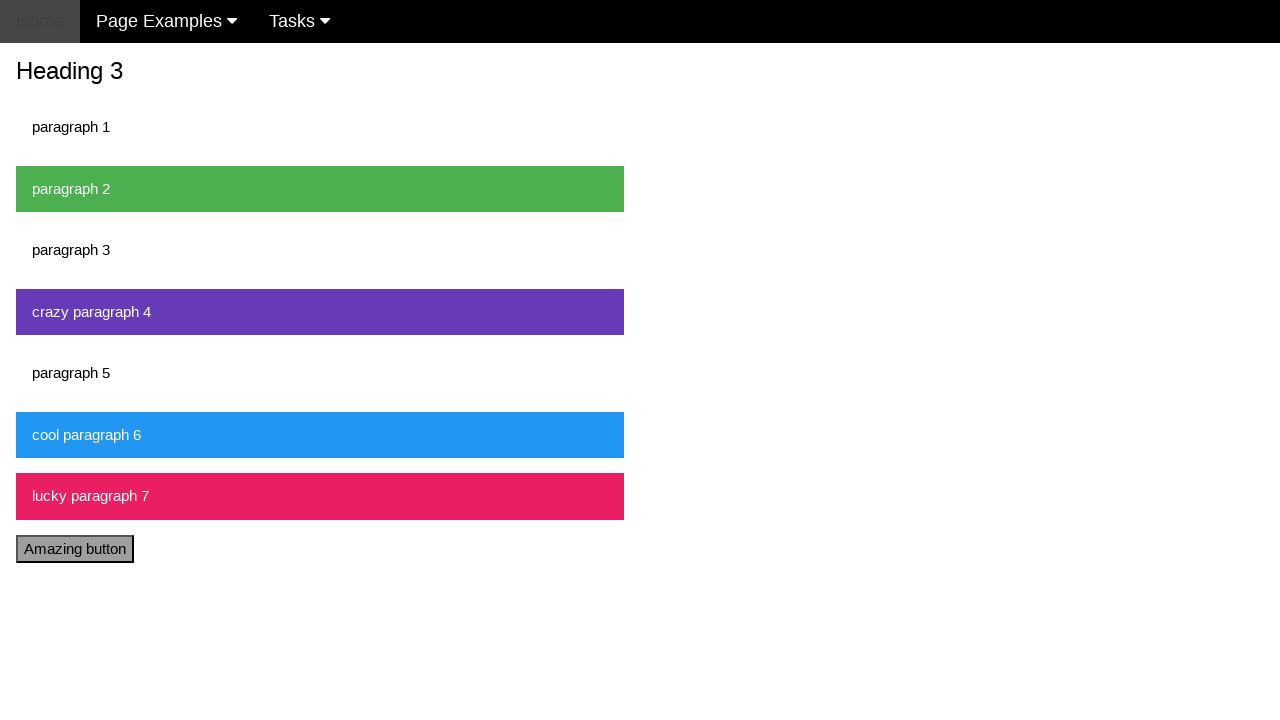

Located 'paragraph 1' element
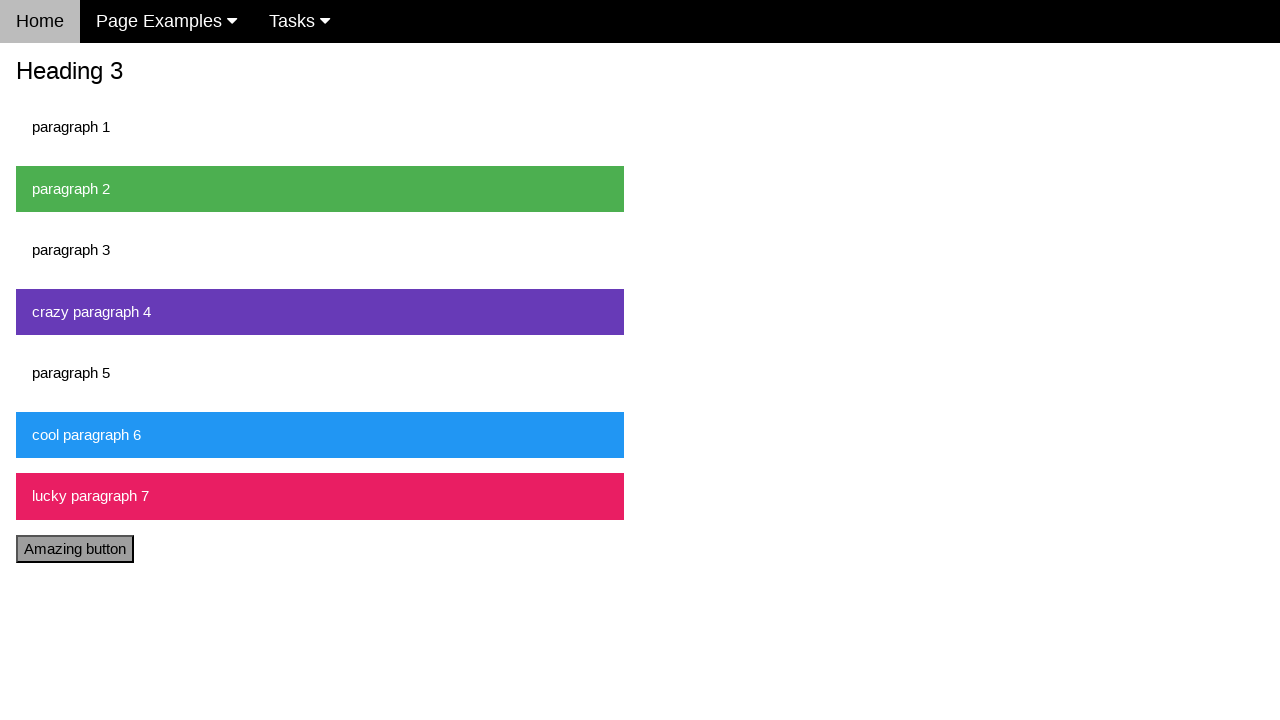

Verified that 'paragraph 1' element exists on the page
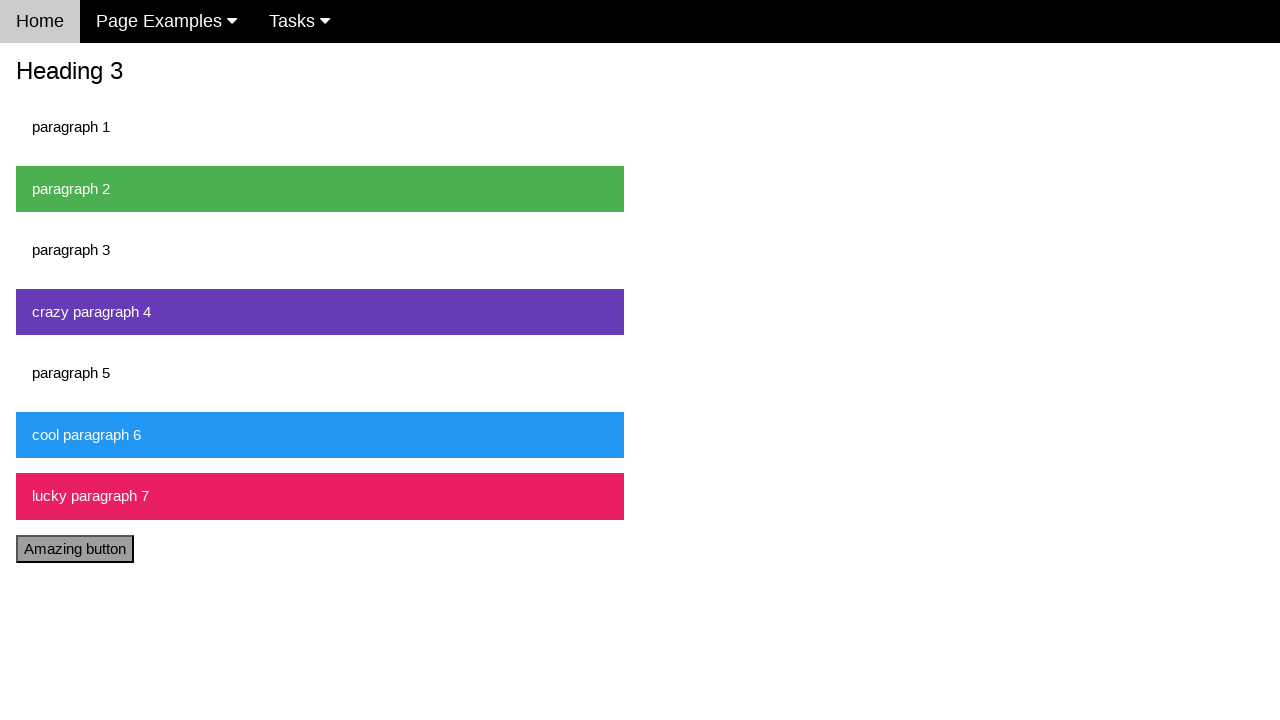

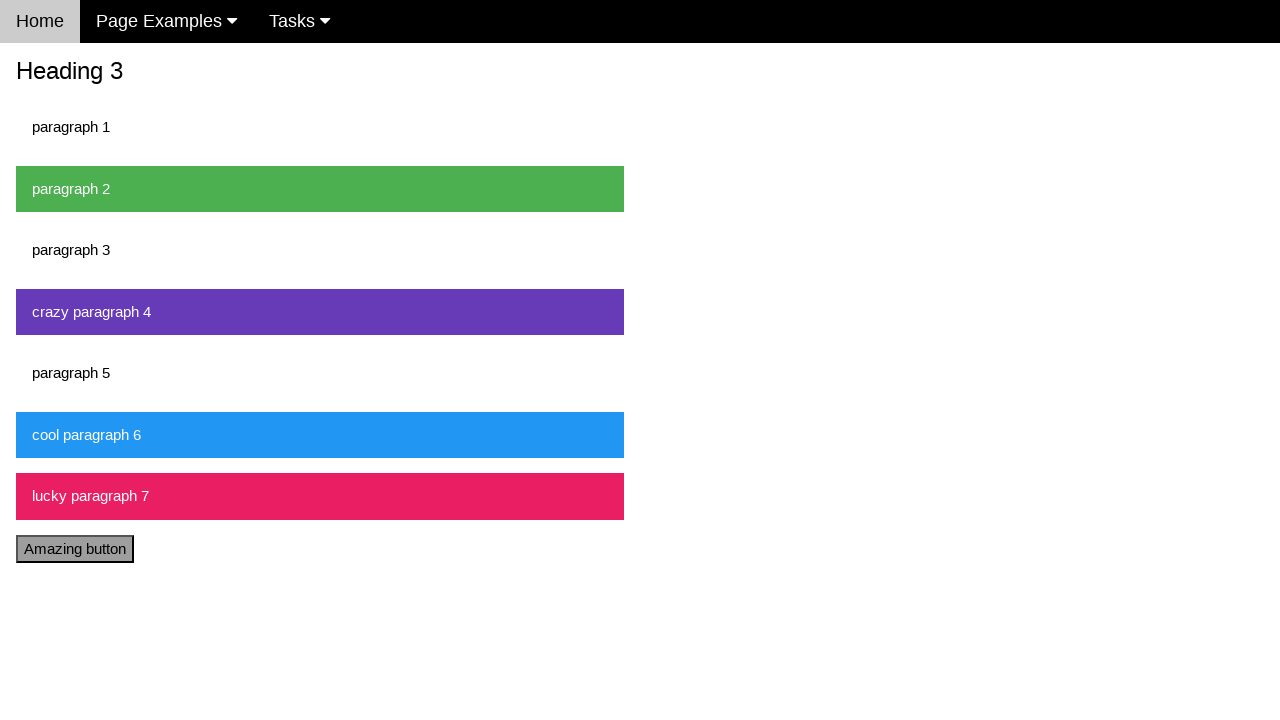